Navigates to the omayo blogspot test page and maximizes the browser window to view the full page content

Starting URL: https://omayo.blogspot.com/

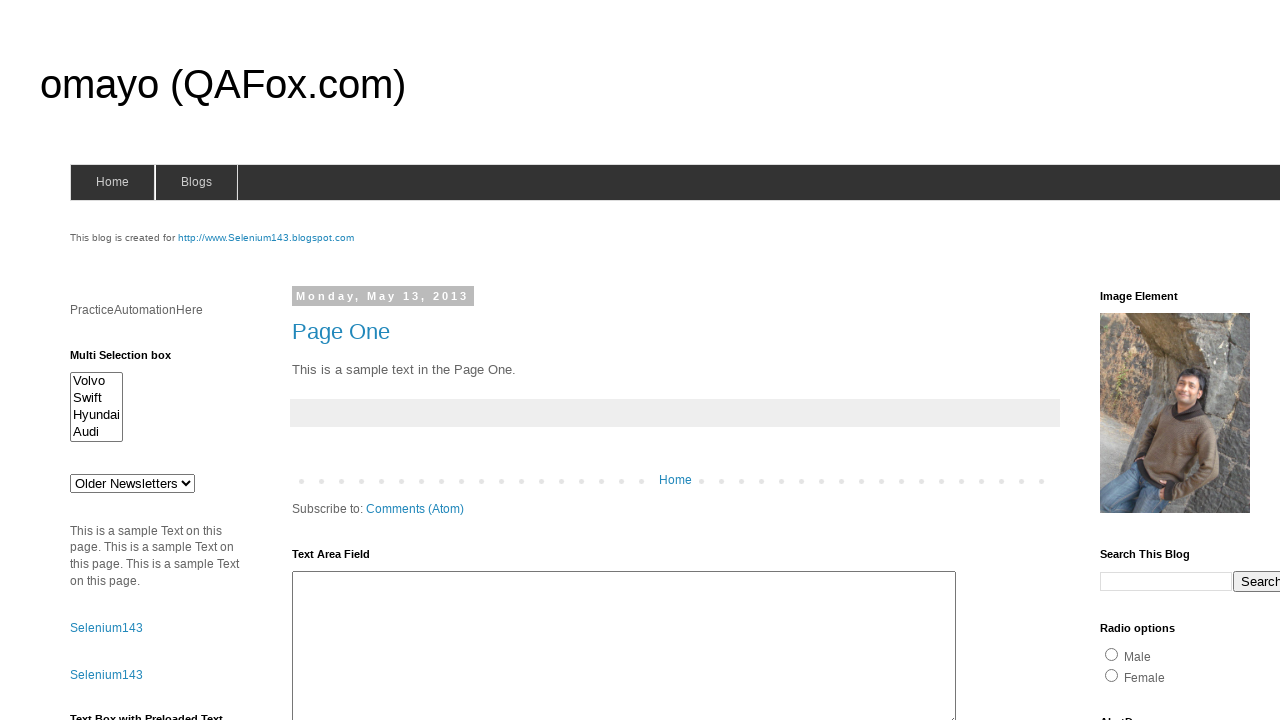

Set viewport size to 1920x1080 for full page view
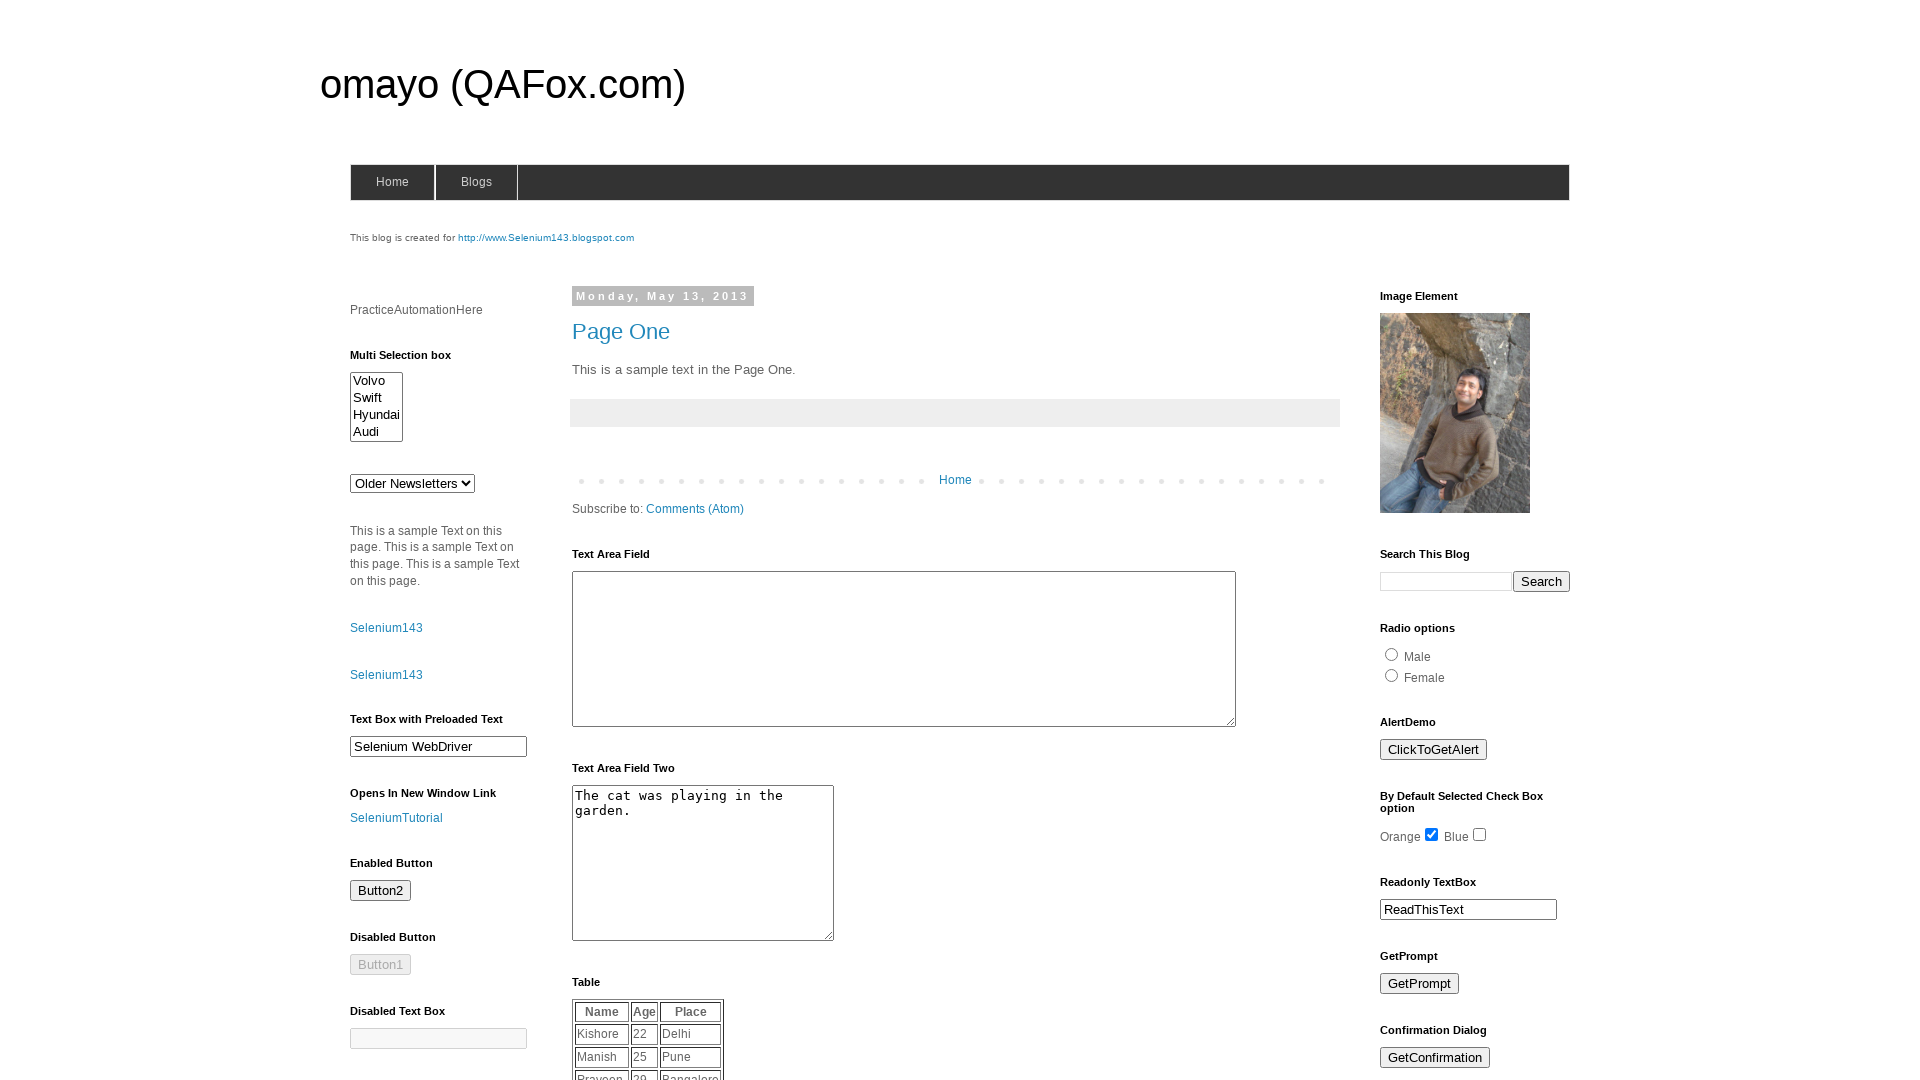

Waited for page to reach networkidle state
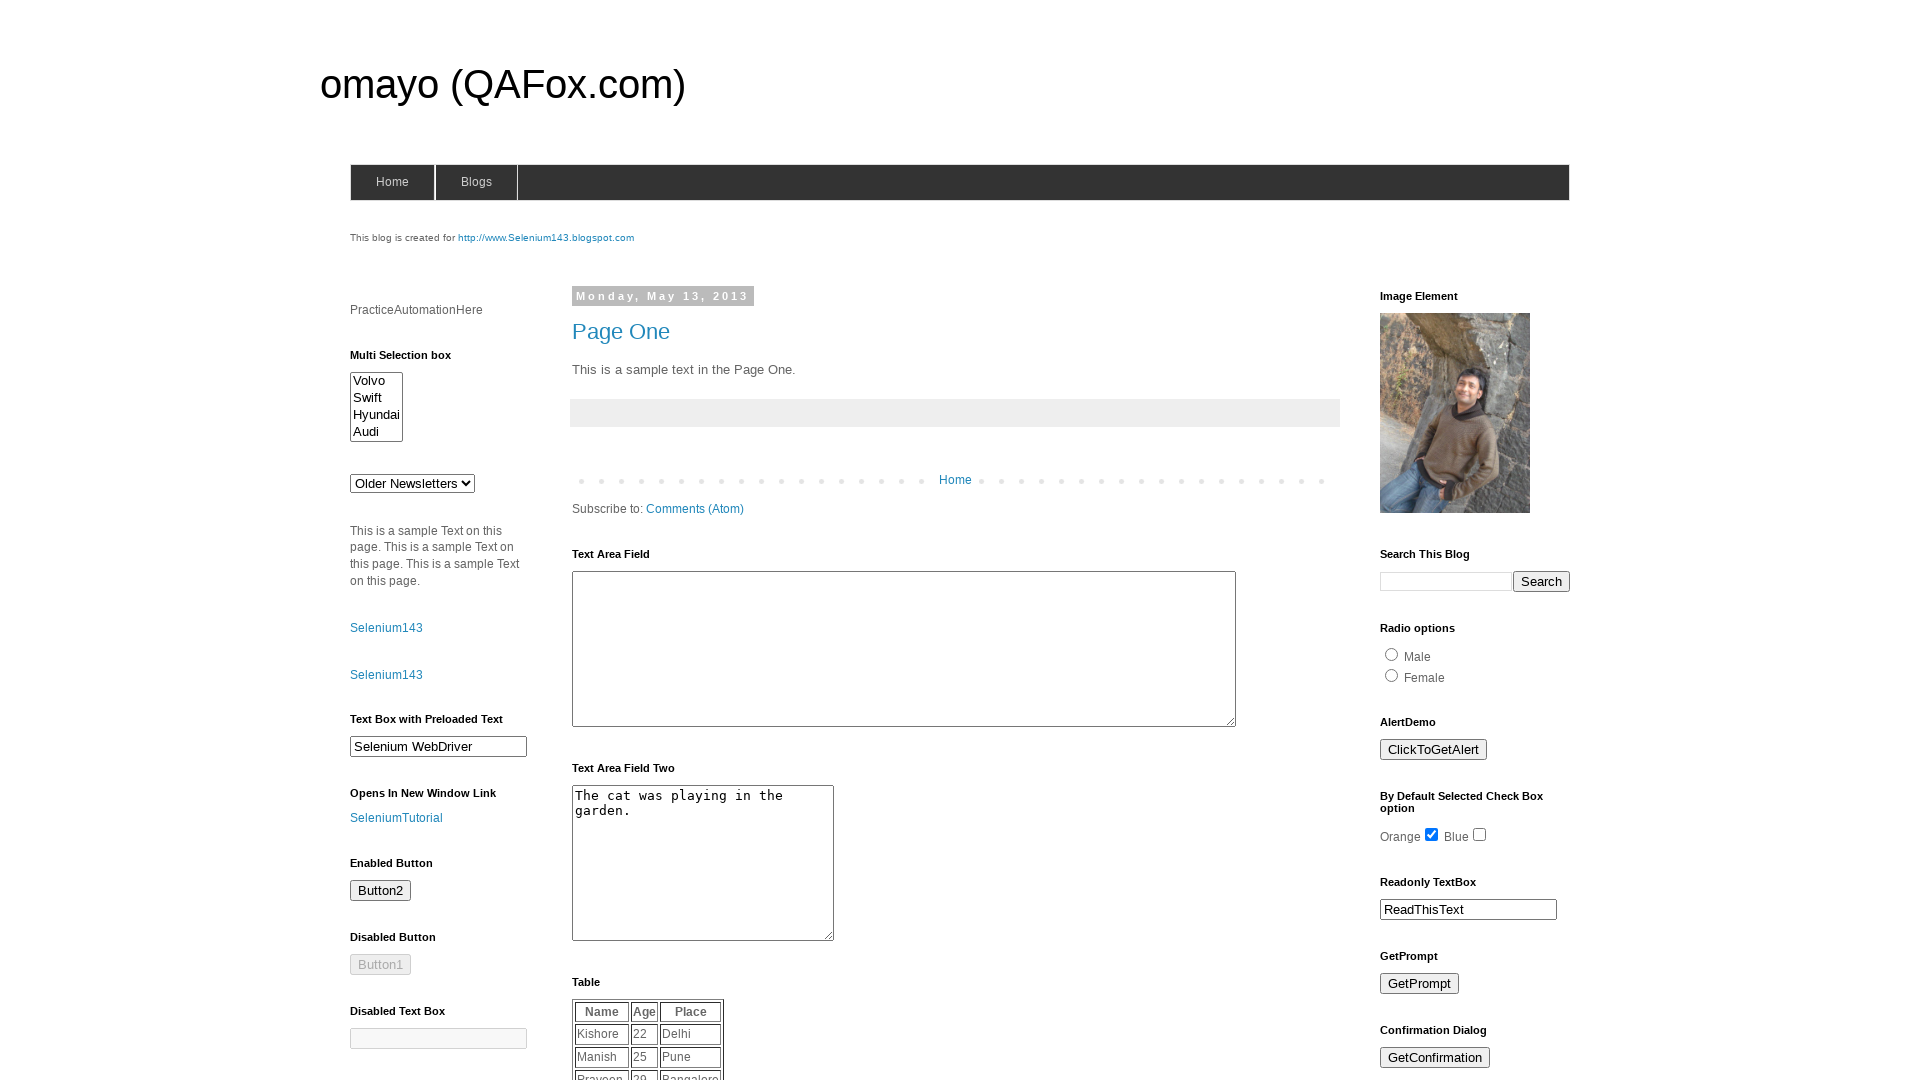

Verified page content loaded by confirming body element presence
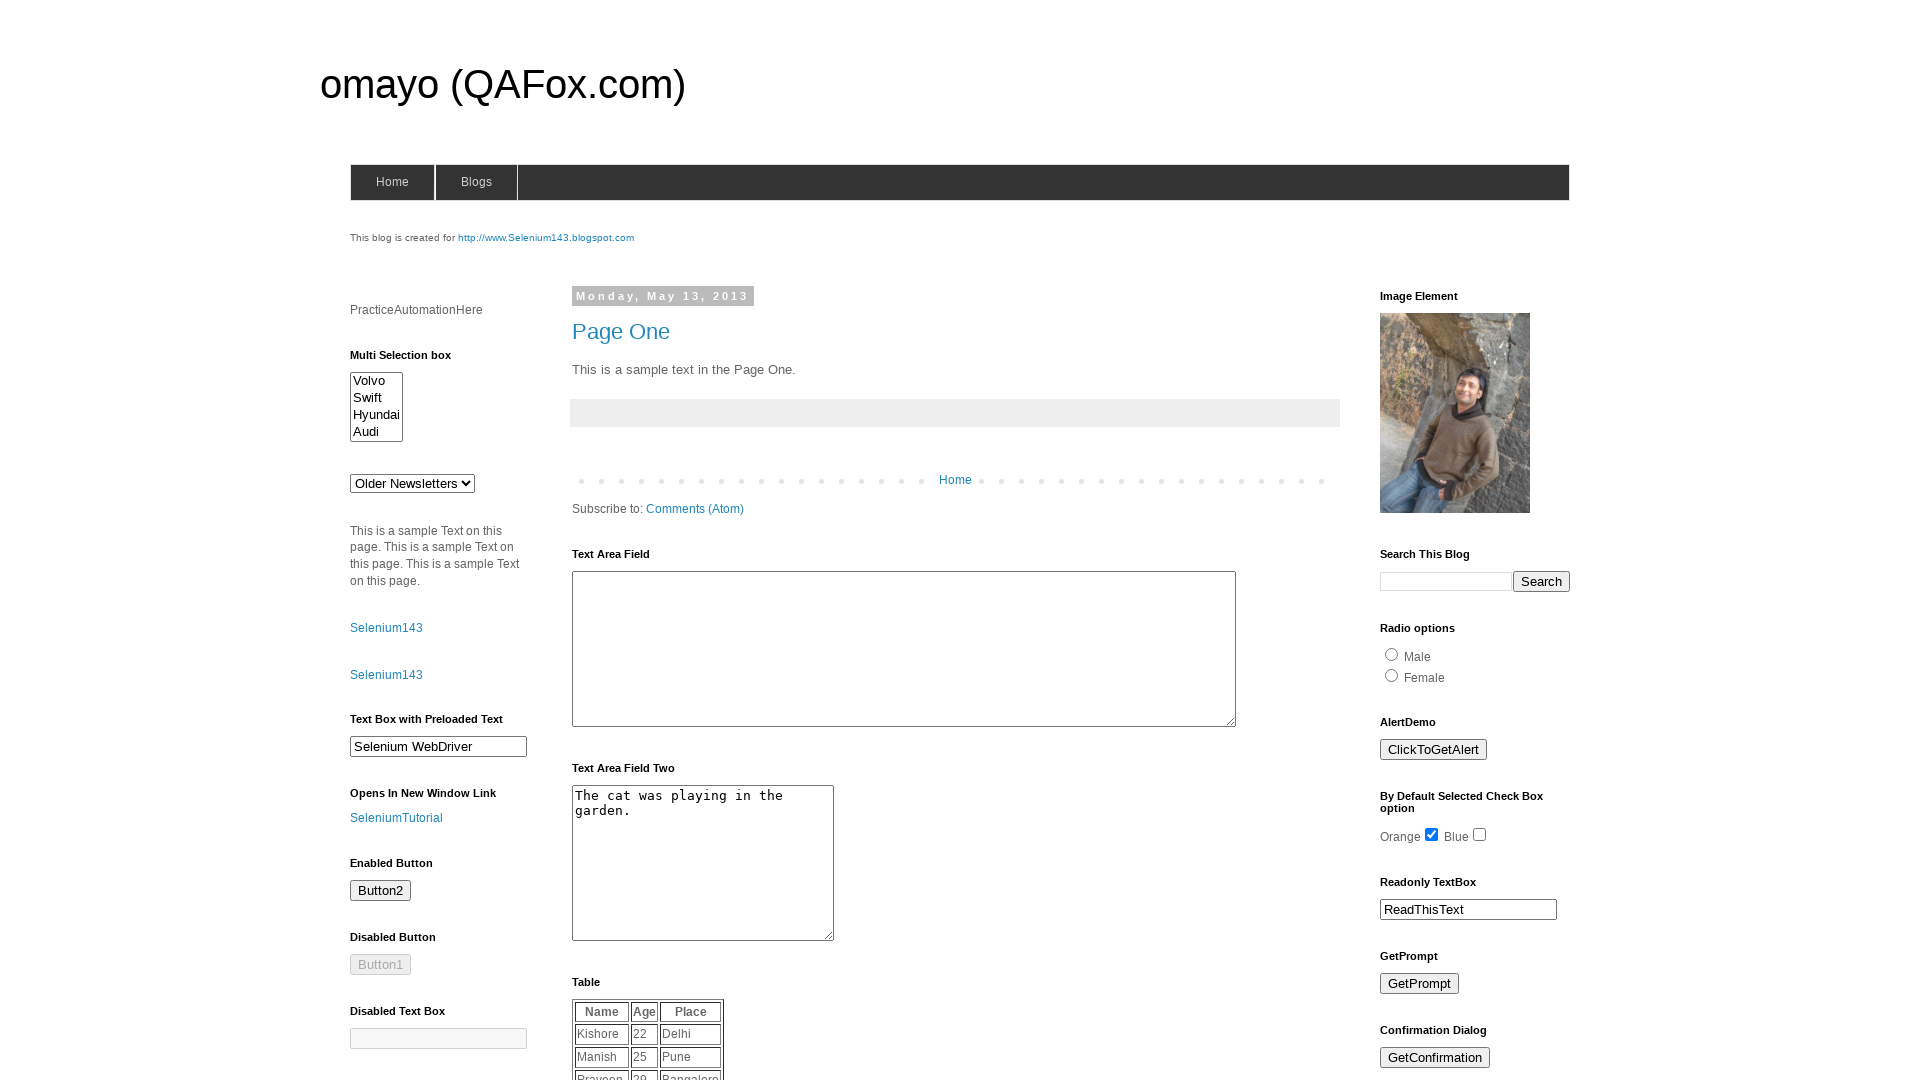

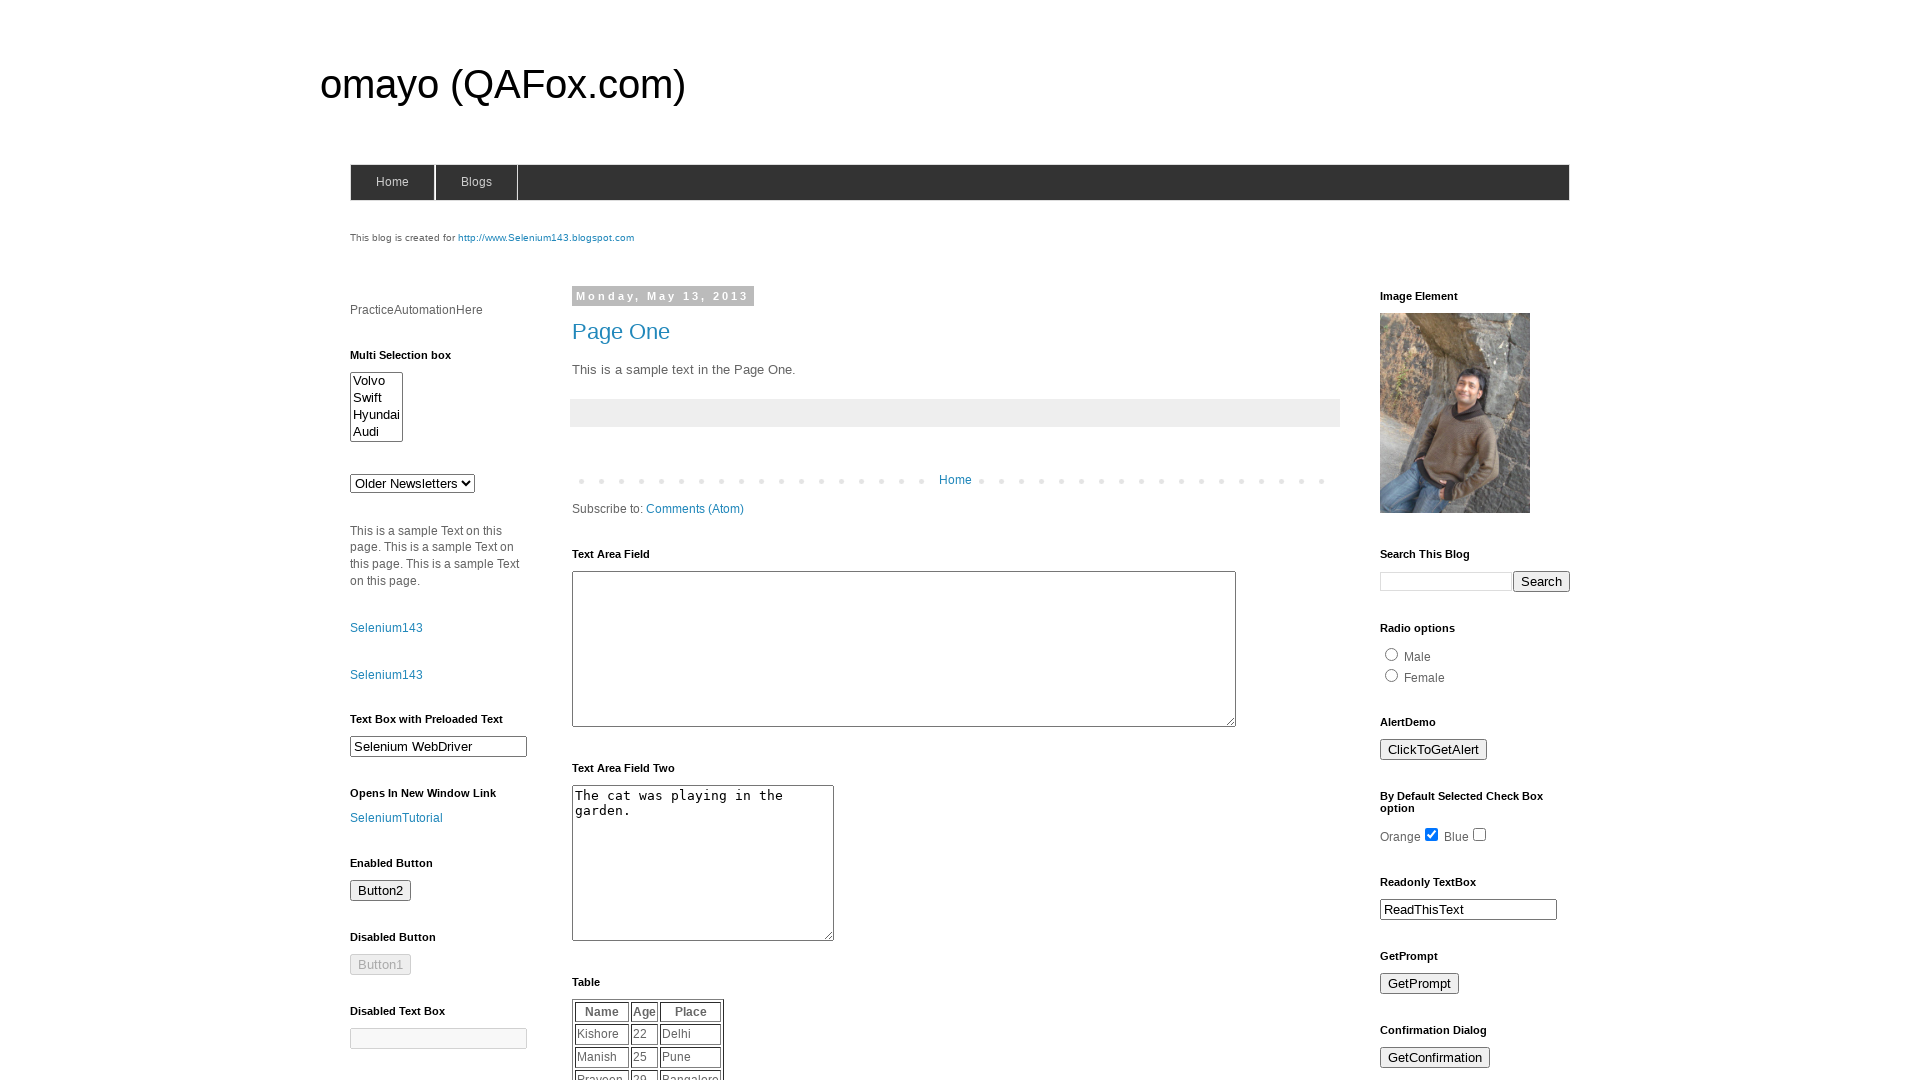